Navigates to Marquette Law School Poll search page with a search term, waits for search results to load, and clicks on the first article result to verify navigation works.

Starting URL: https://law.marquette.edu/poll/?s=election

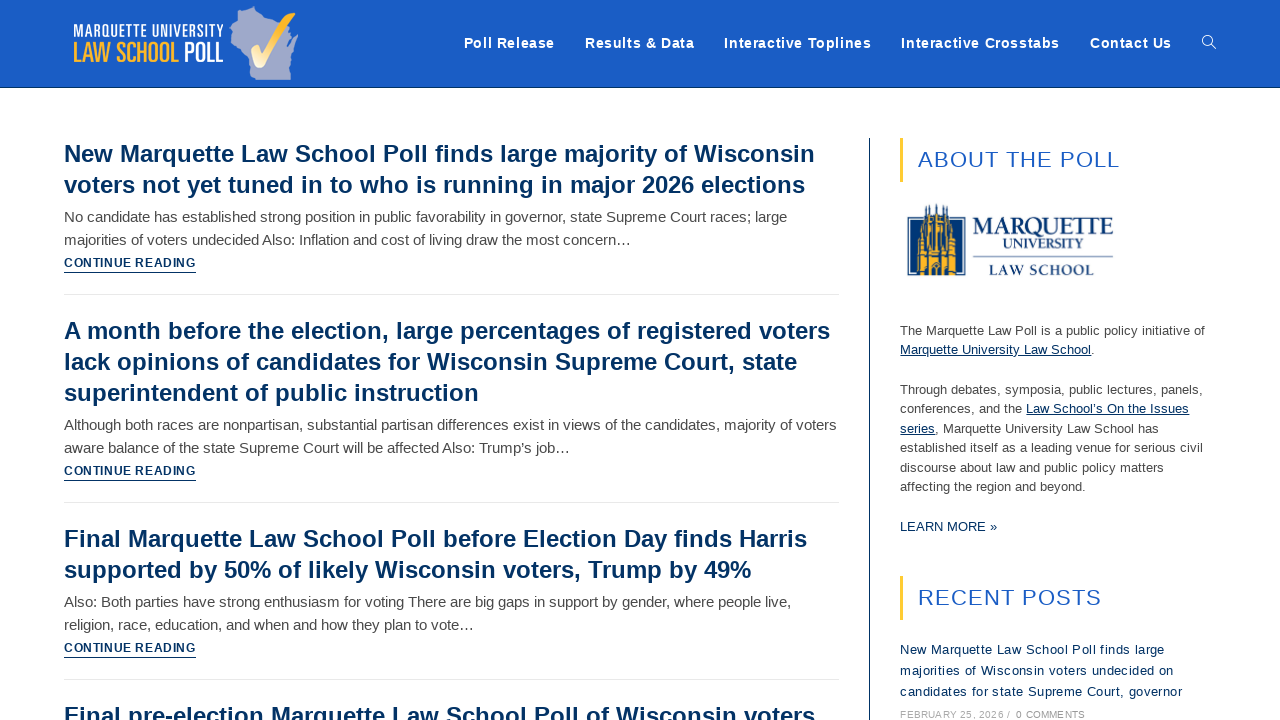

Waited for article elements to load on search results page
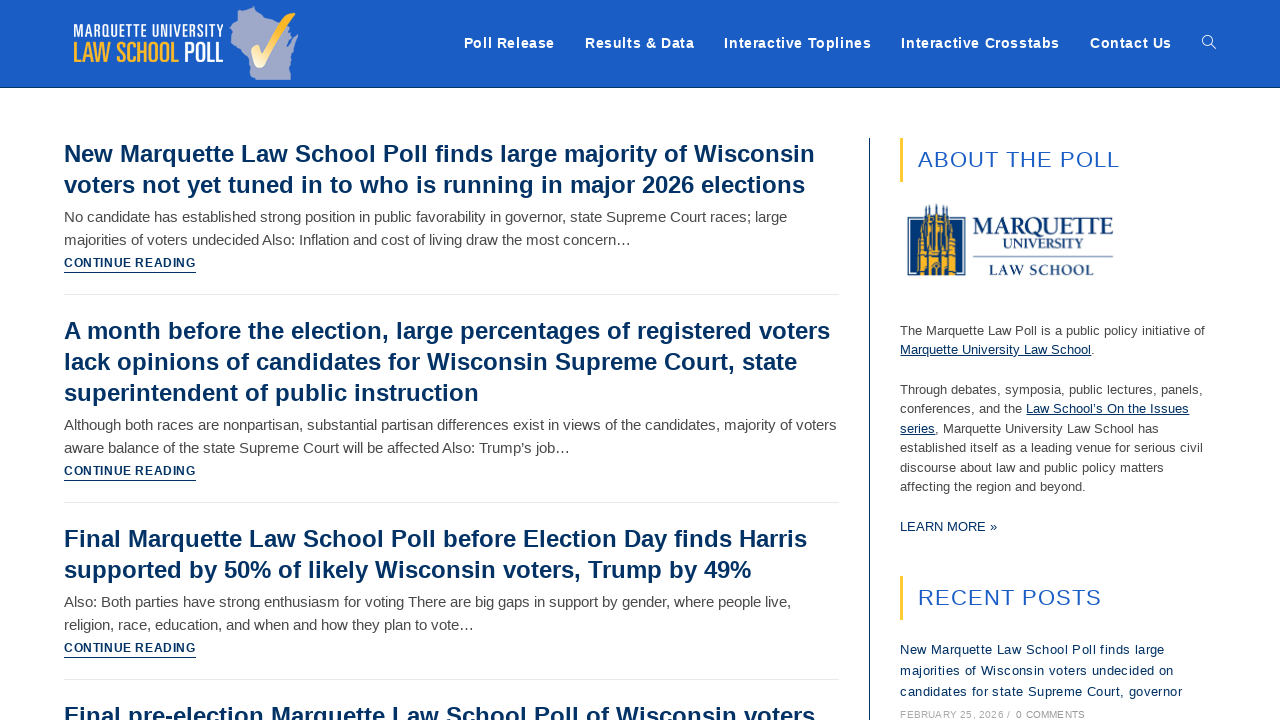

Clicked on the first article link at (440, 154) on article h2 a >> nth=0
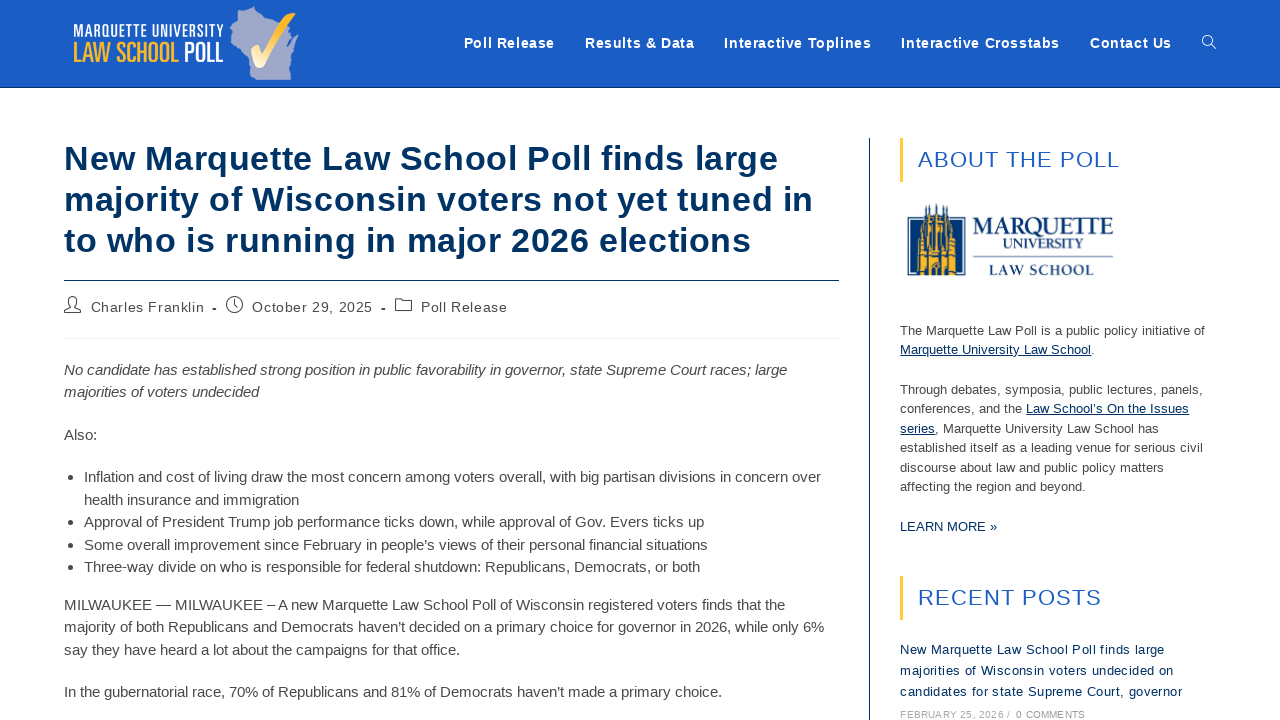

Waited for article content to load on detail page
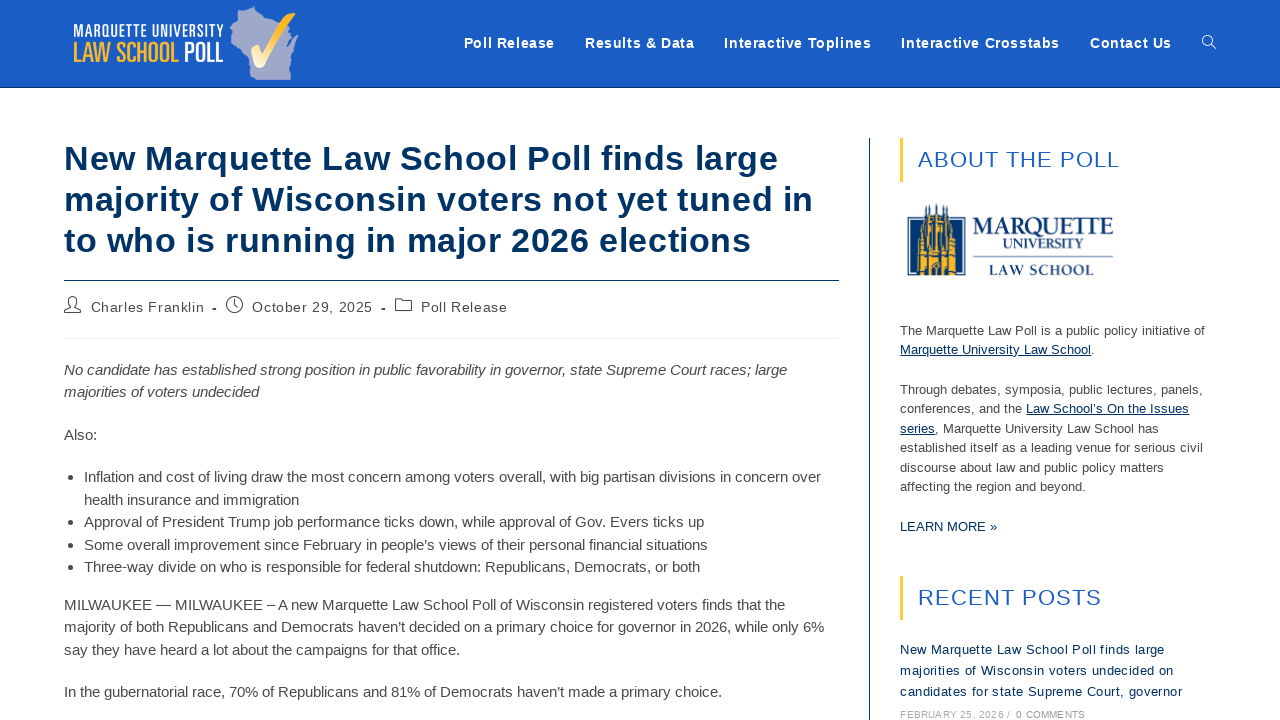

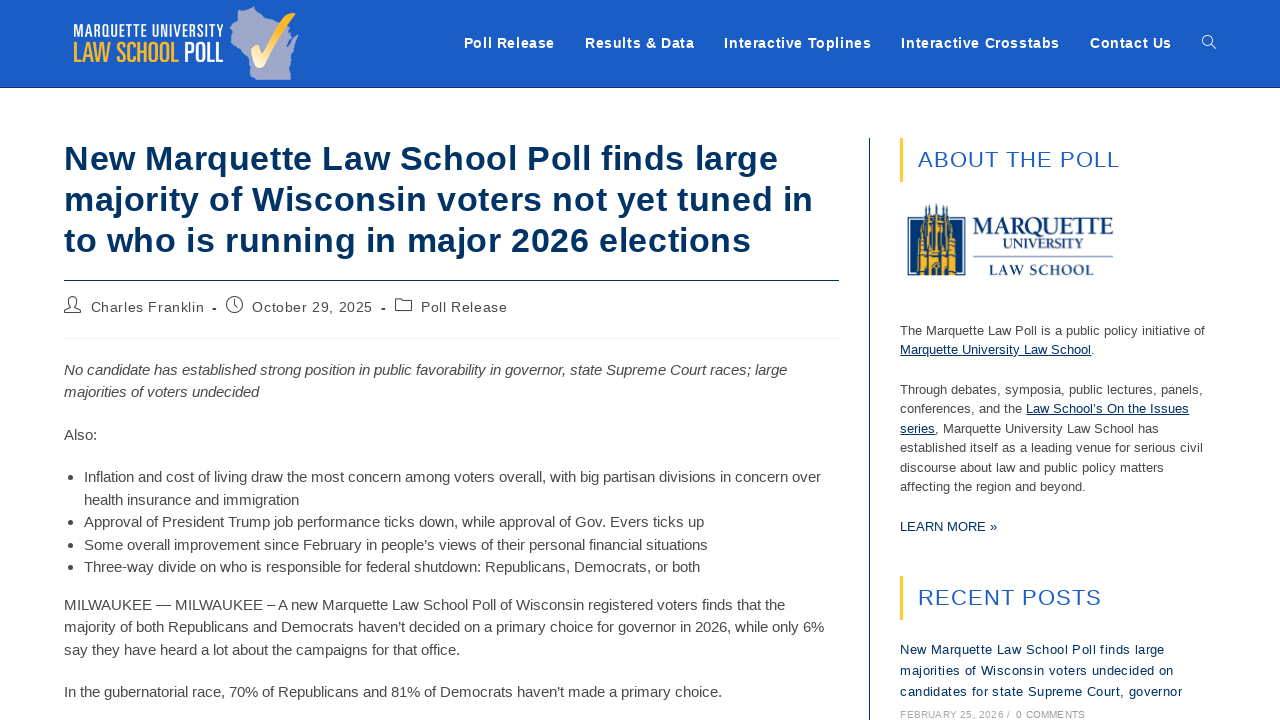